Tests selecting a dropdown option by partial value match

Starting URL: https://the-internet.herokuapp.com/dropdown

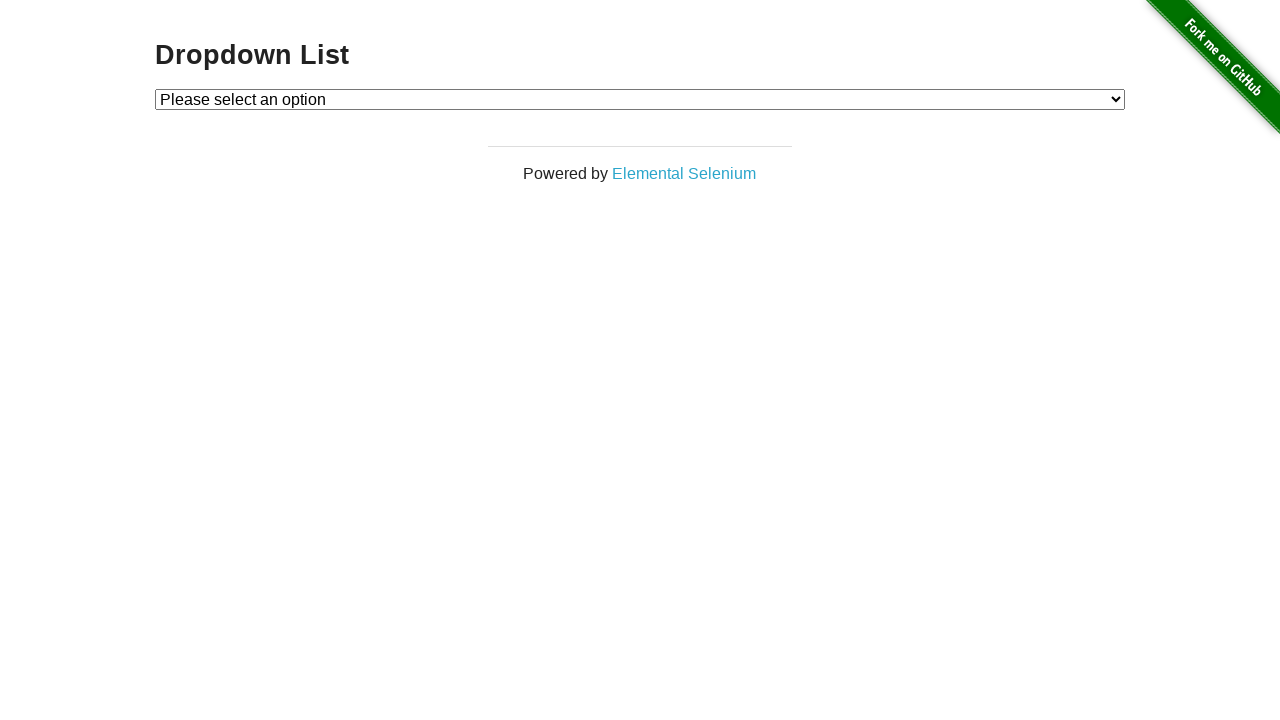

Navigated to dropdown page
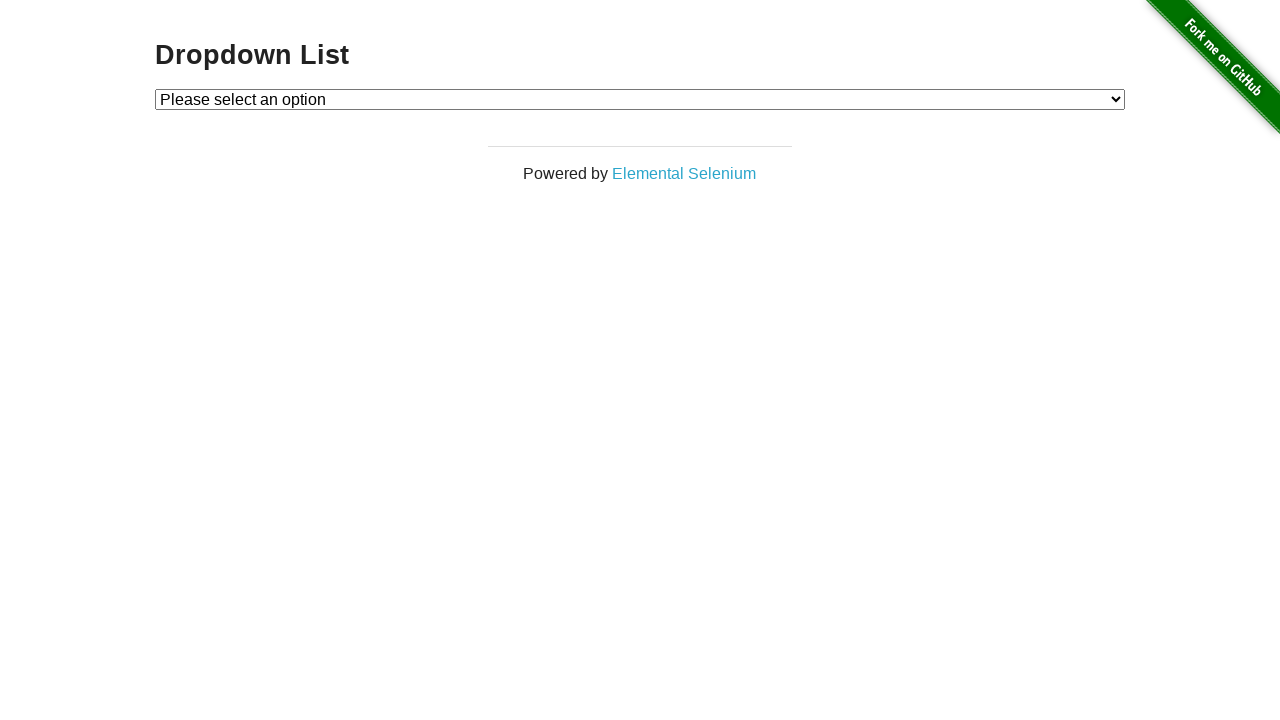

Selected dropdown option by partial value match (value='2') on #dropdown
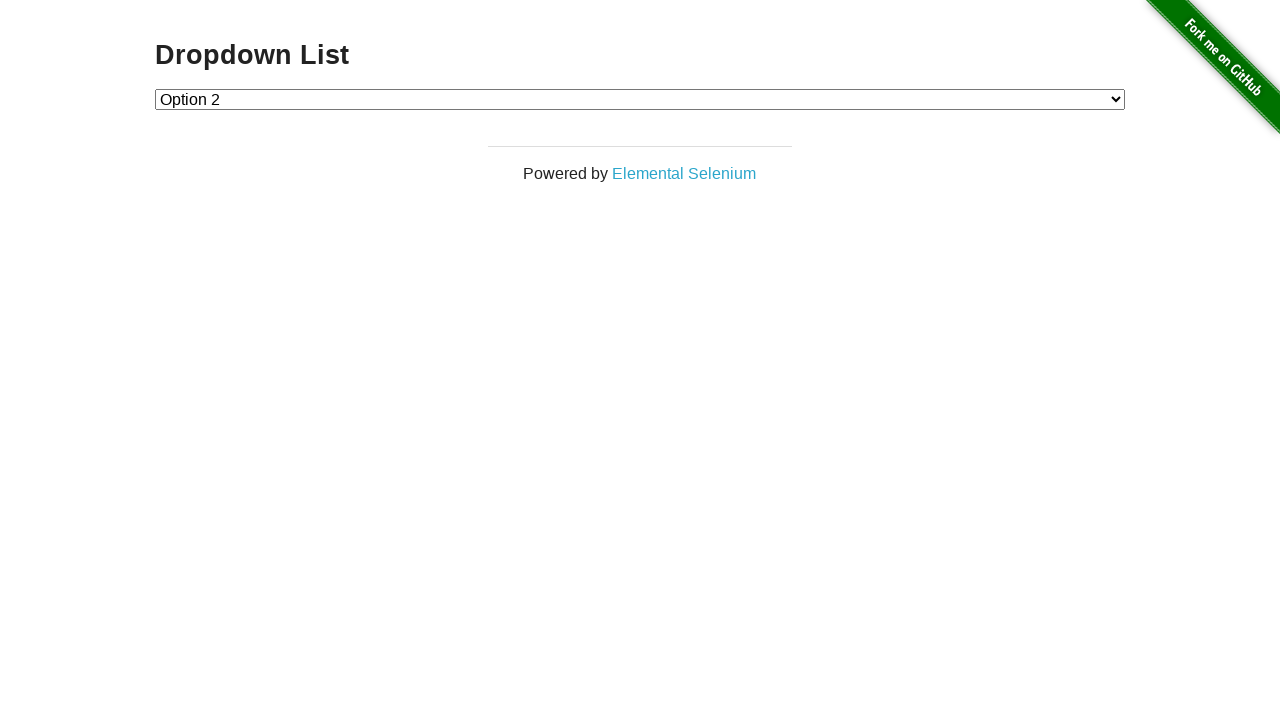

Verified dropdown selection value is '2'
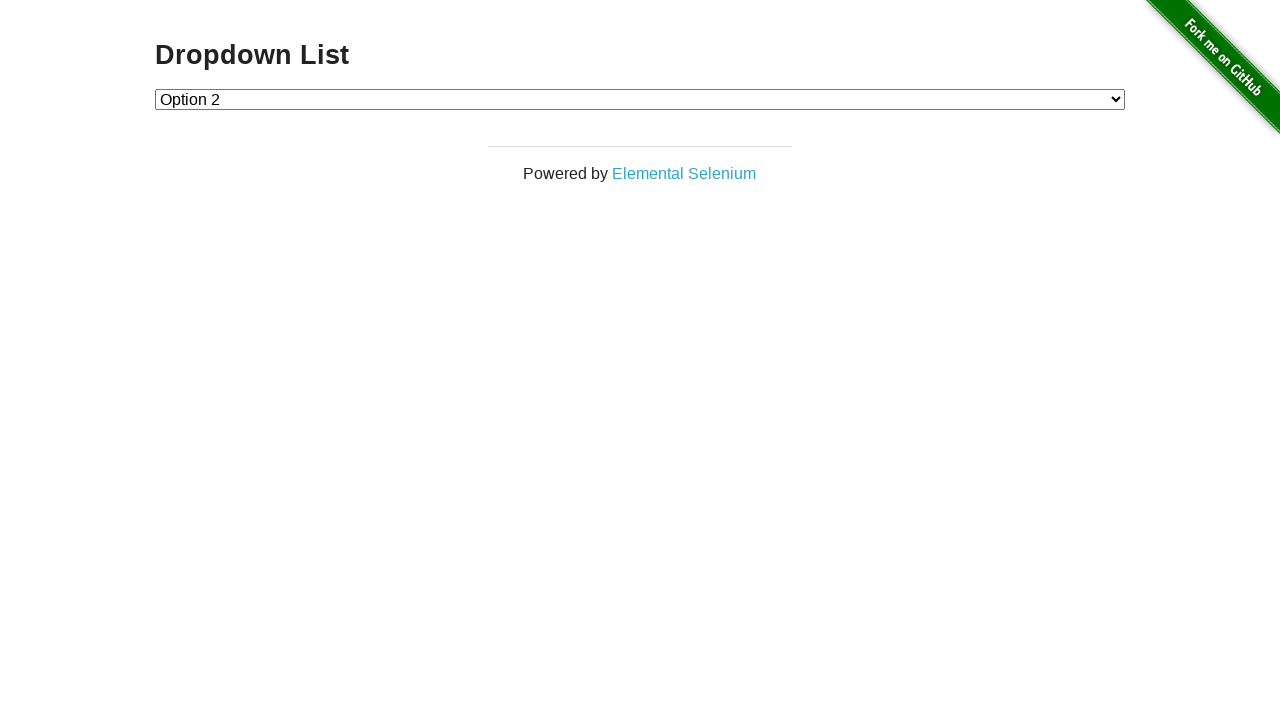

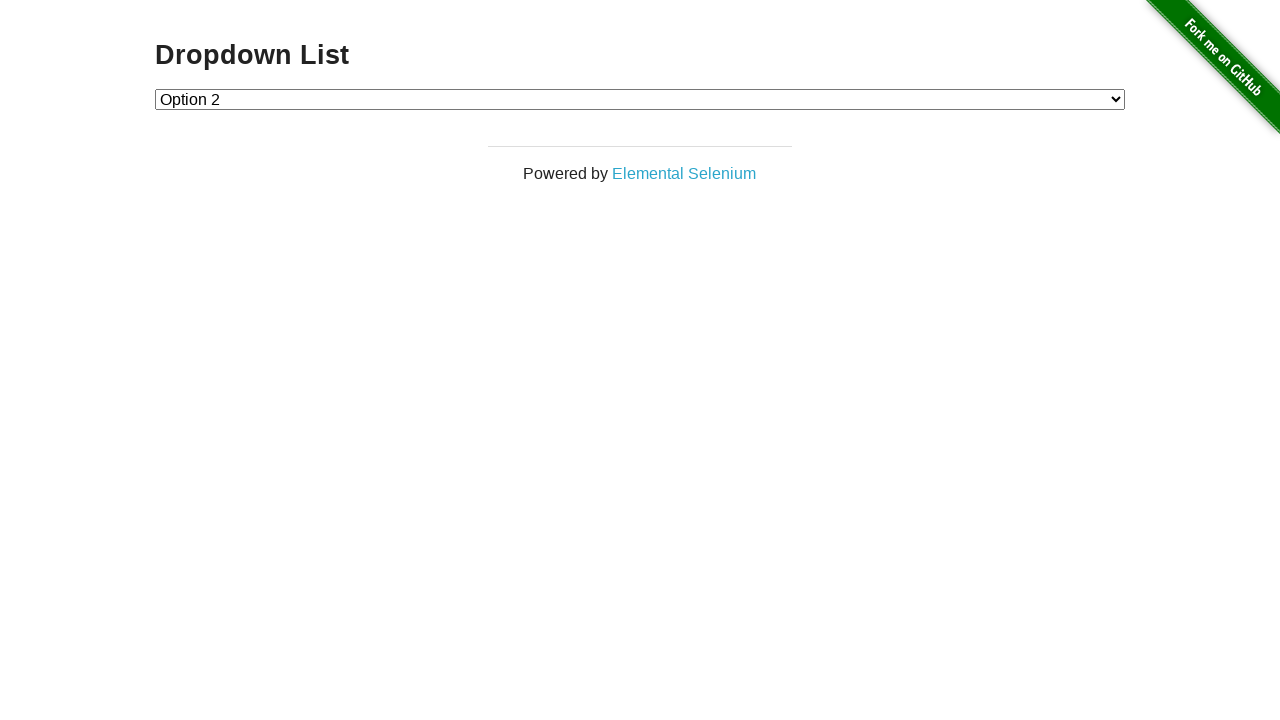